Tests alert dialog with text input, enters text in the prompt and verifies the result

Starting URL: https://demo.automationtesting.in/Alerts.html

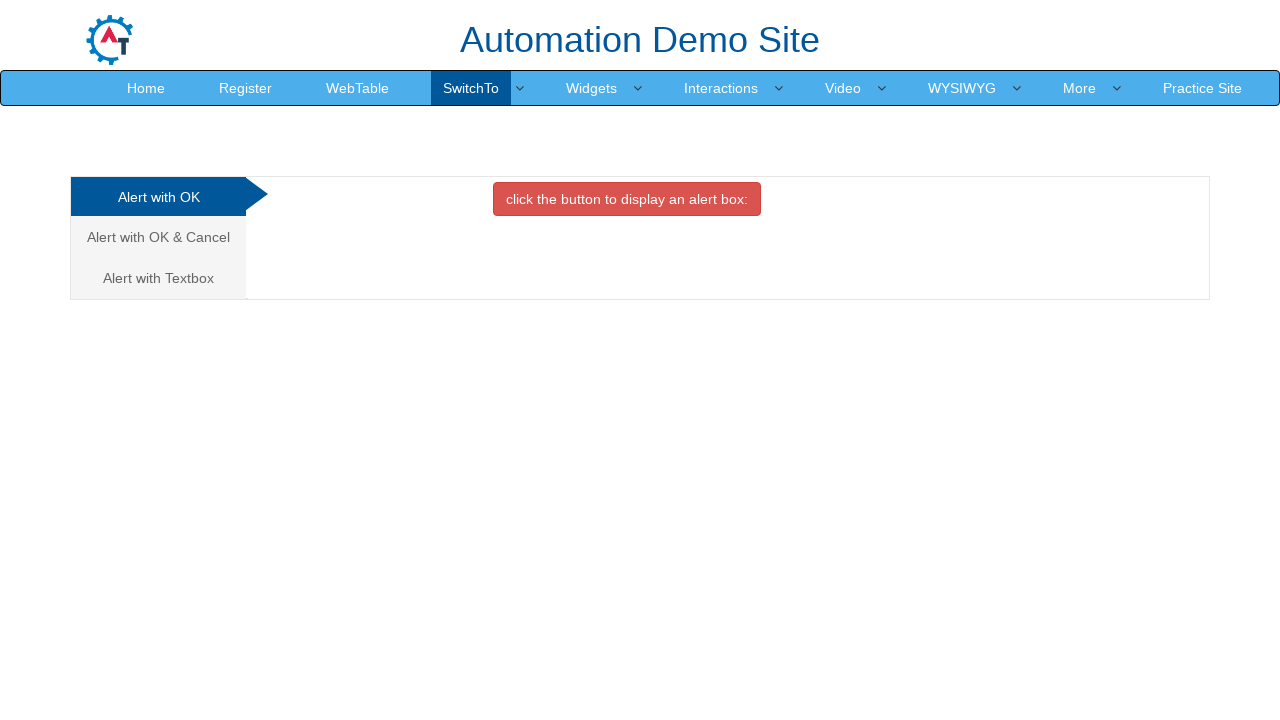

Clicked on Alert with Textbox tab at (158, 278) on a[href='#Textbox']
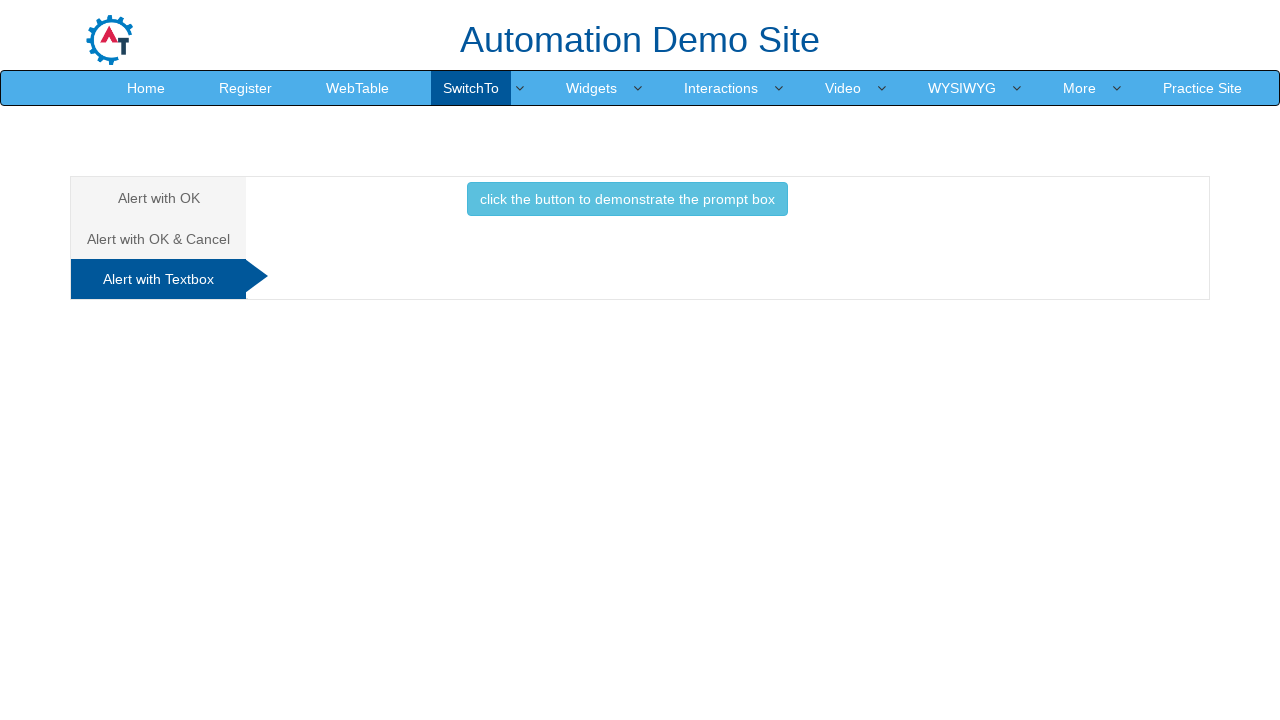

Clicked button to trigger prompt alert at (627, 199) on button.btn.btn-info
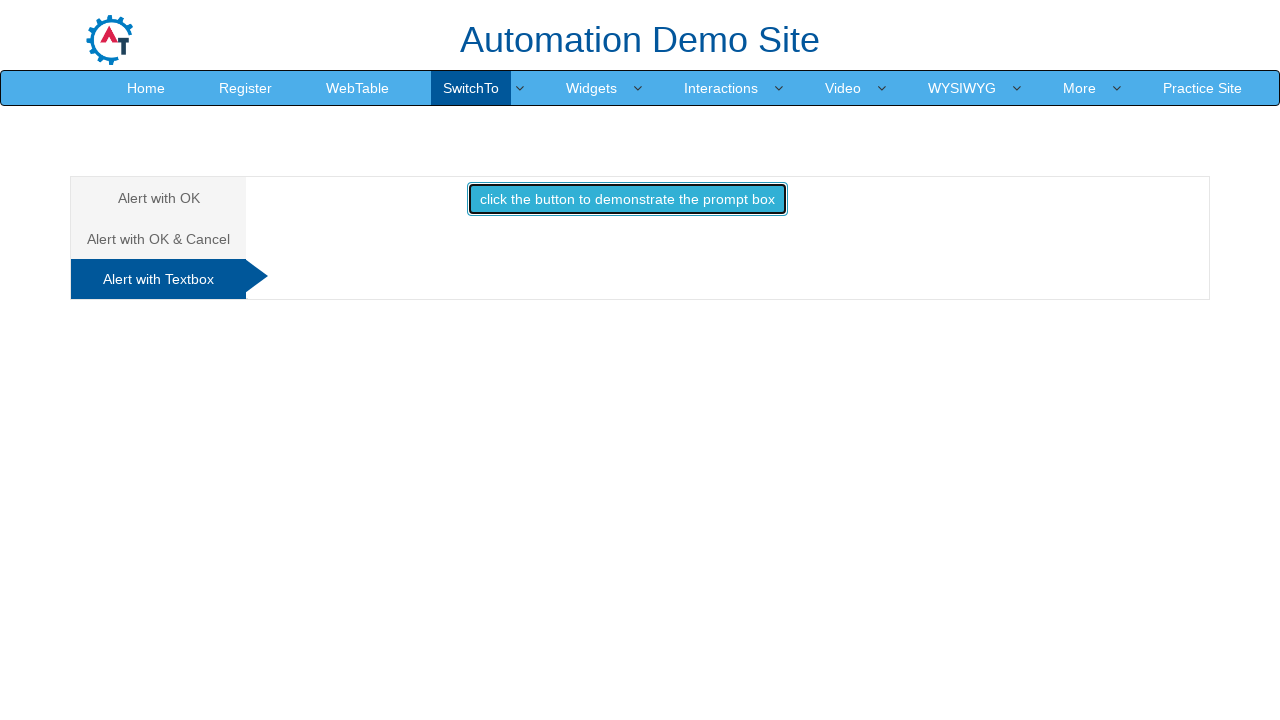

Set up dialog handler to accept prompt with text 'Lenin'
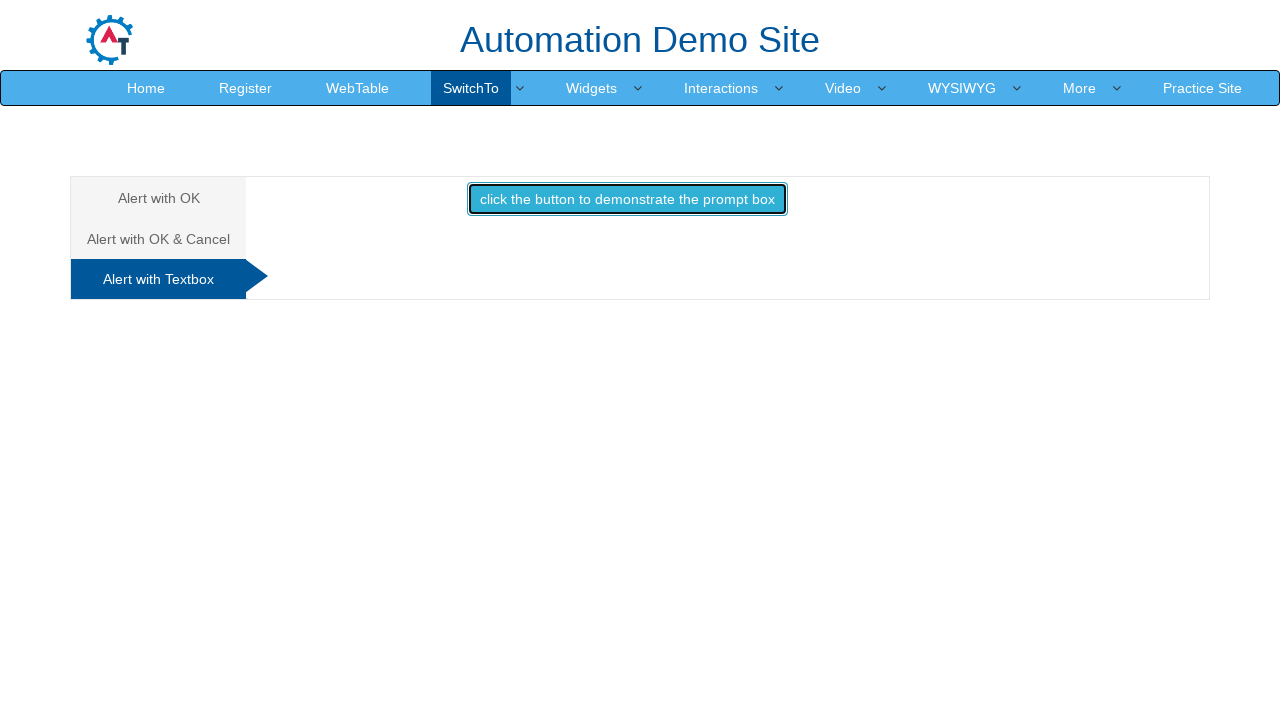

Clicked button again to trigger the alert dialog at (627, 199) on button.btn.btn-info
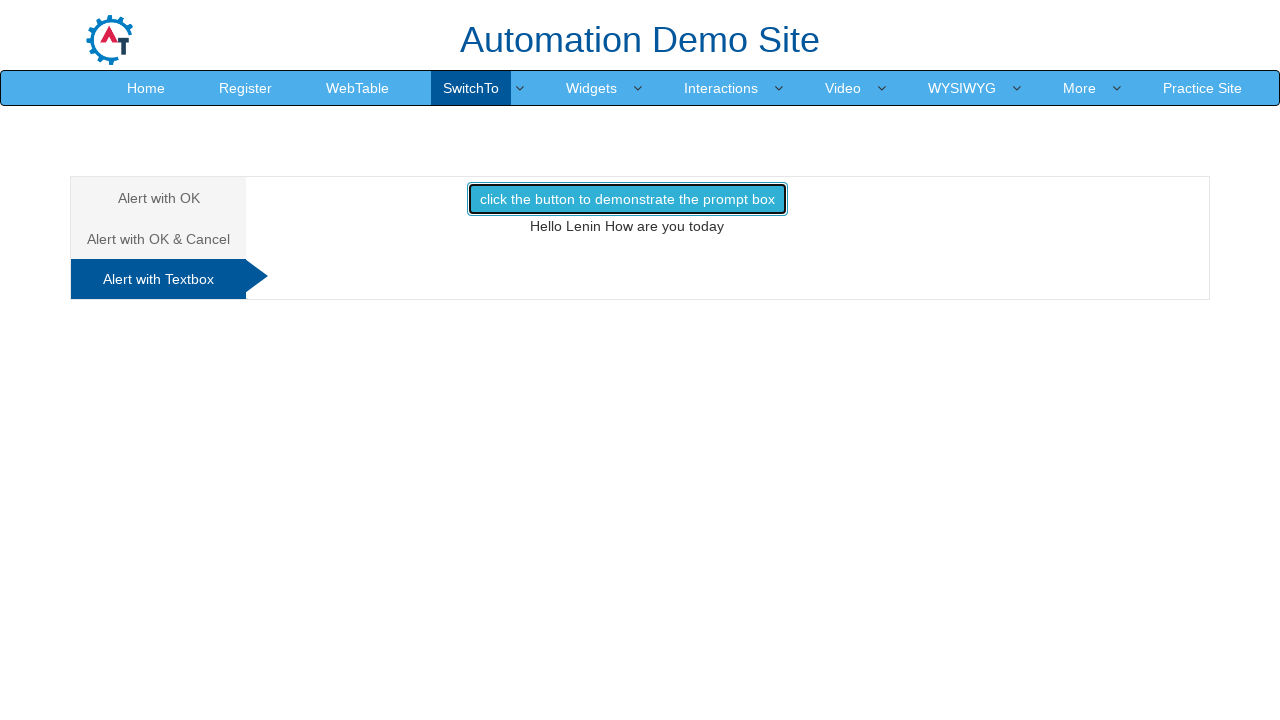

Verified alert result text 'Hello Lenin How are you today' is displayed
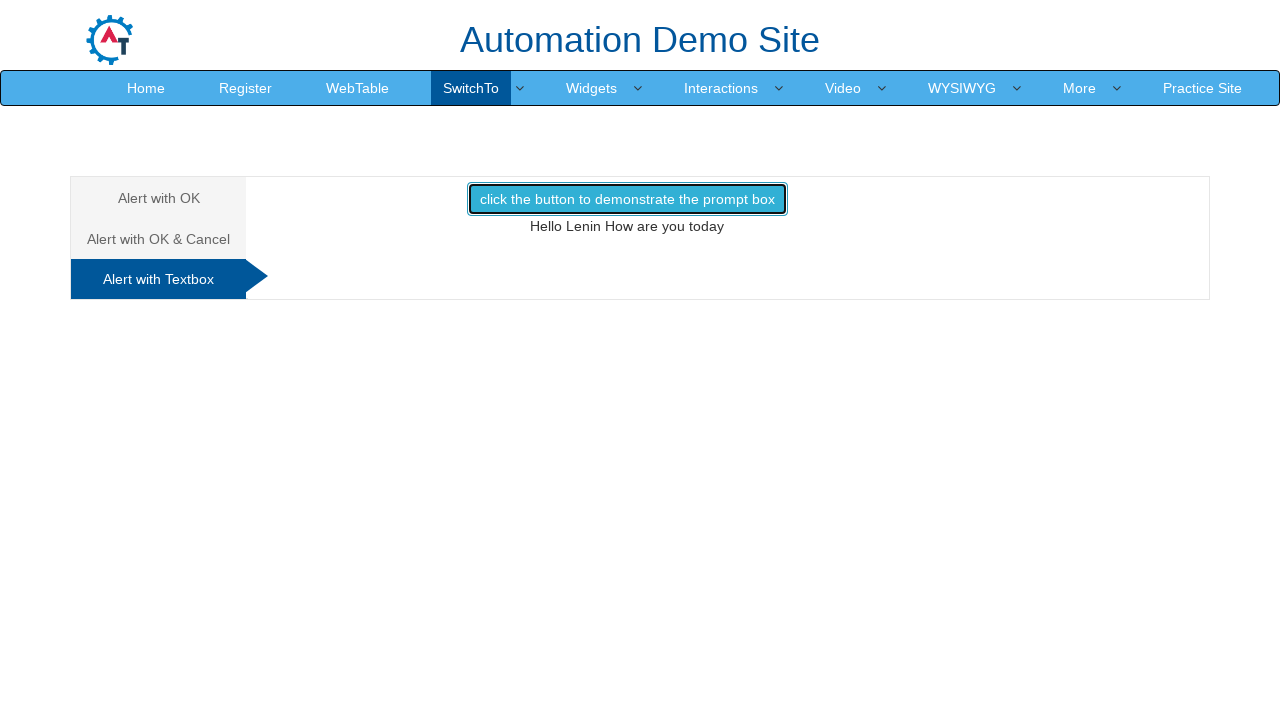

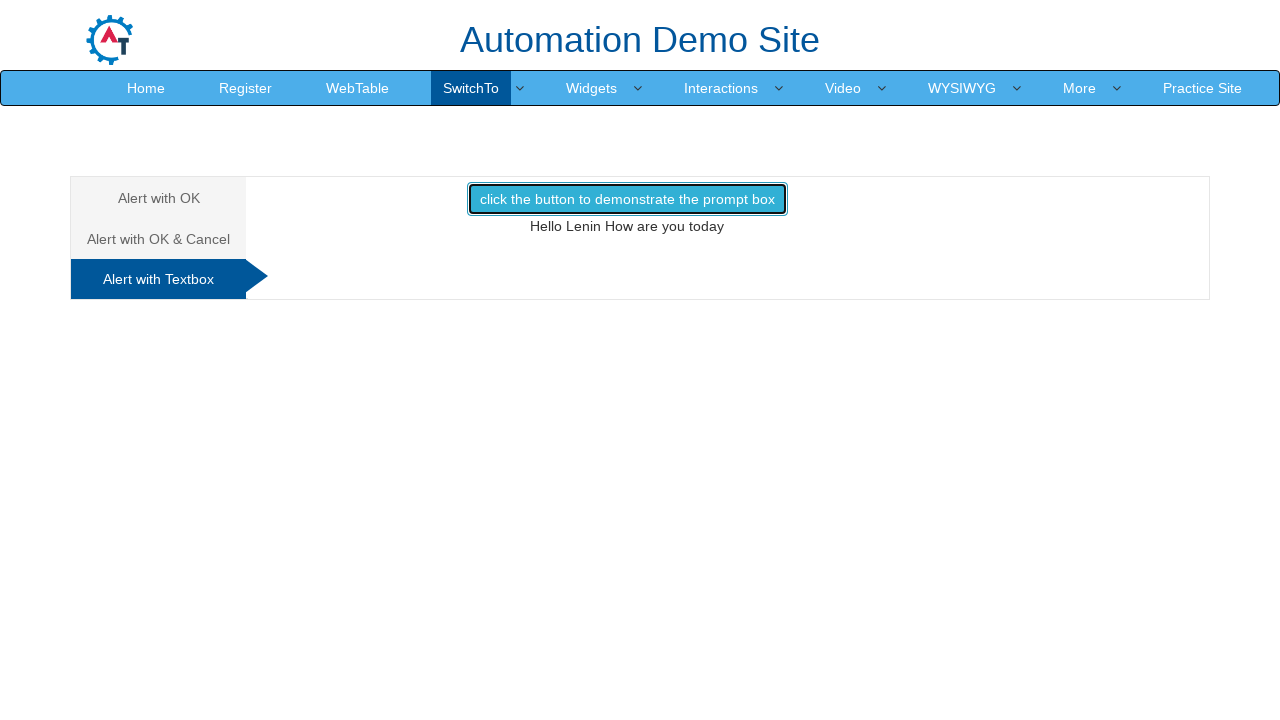